Tests jQuery UI datepicker functionality by clicking on the date input field and selecting a specific date (19th) from the calendar popup

Starting URL: https://jqueryui.com/datepicker/

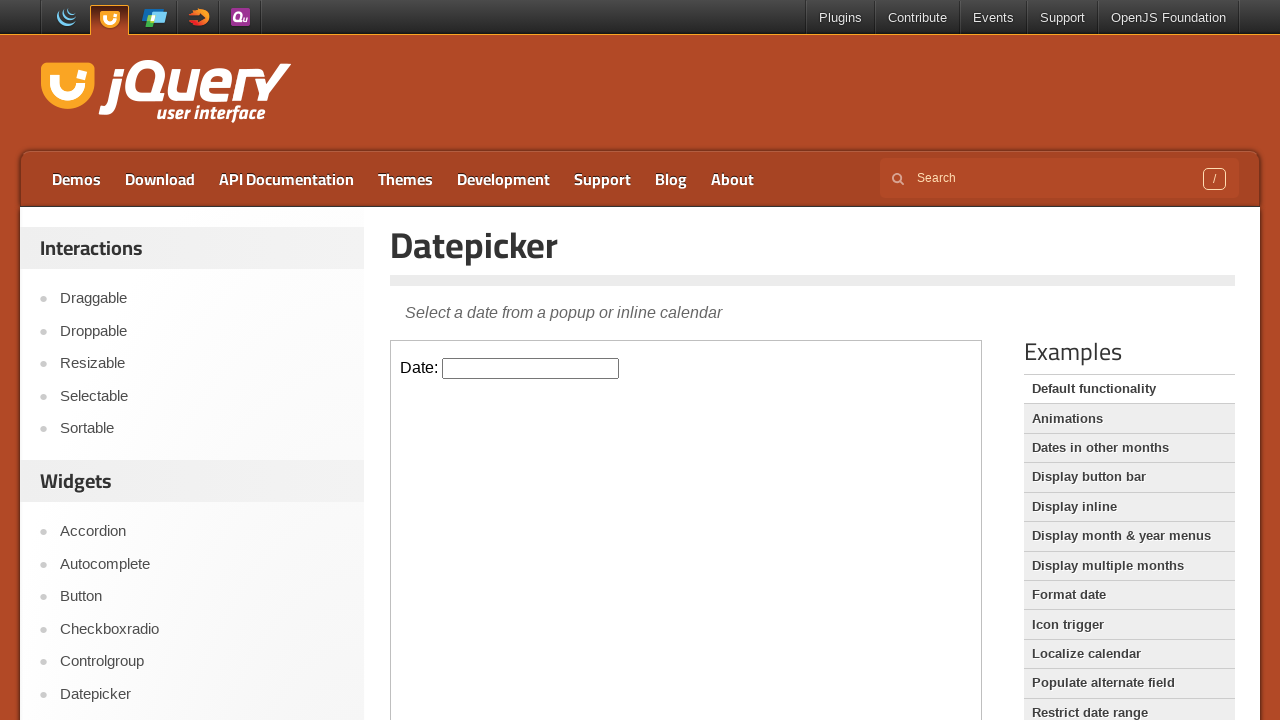

Located the iframe containing the datepicker
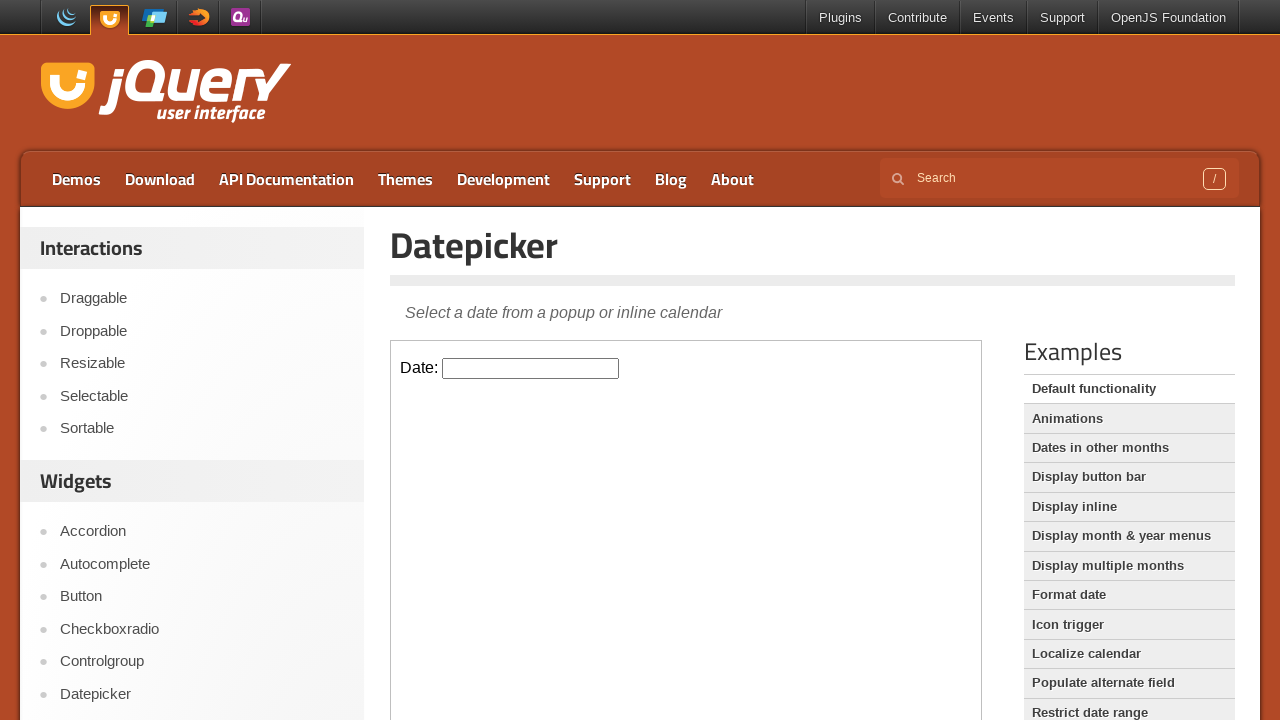

Clicked on the datepicker input field to open the calendar at (531, 368) on iframe >> nth=0 >> internal:control=enter-frame >> #datepicker
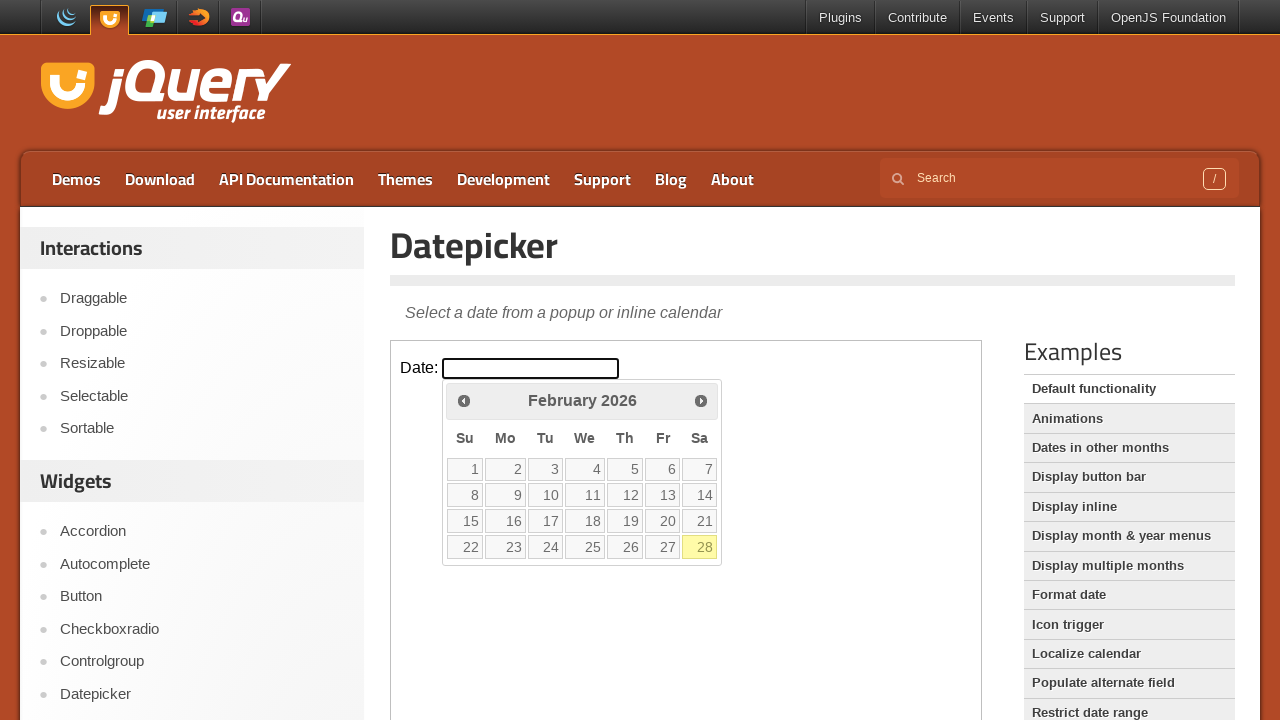

Datepicker calendar popup appeared
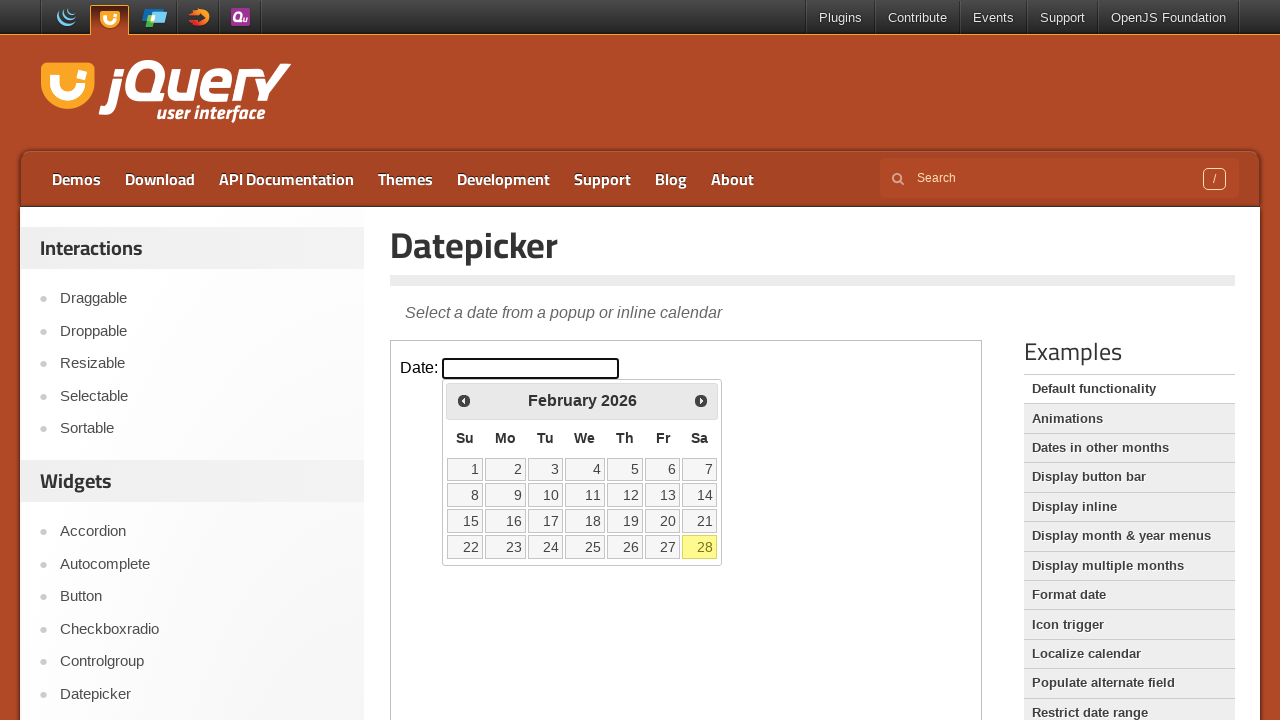

Selected the 19th day from the calendar at (625, 521) on iframe >> nth=0 >> internal:control=enter-frame >> #ui-datepicker-div table tbod
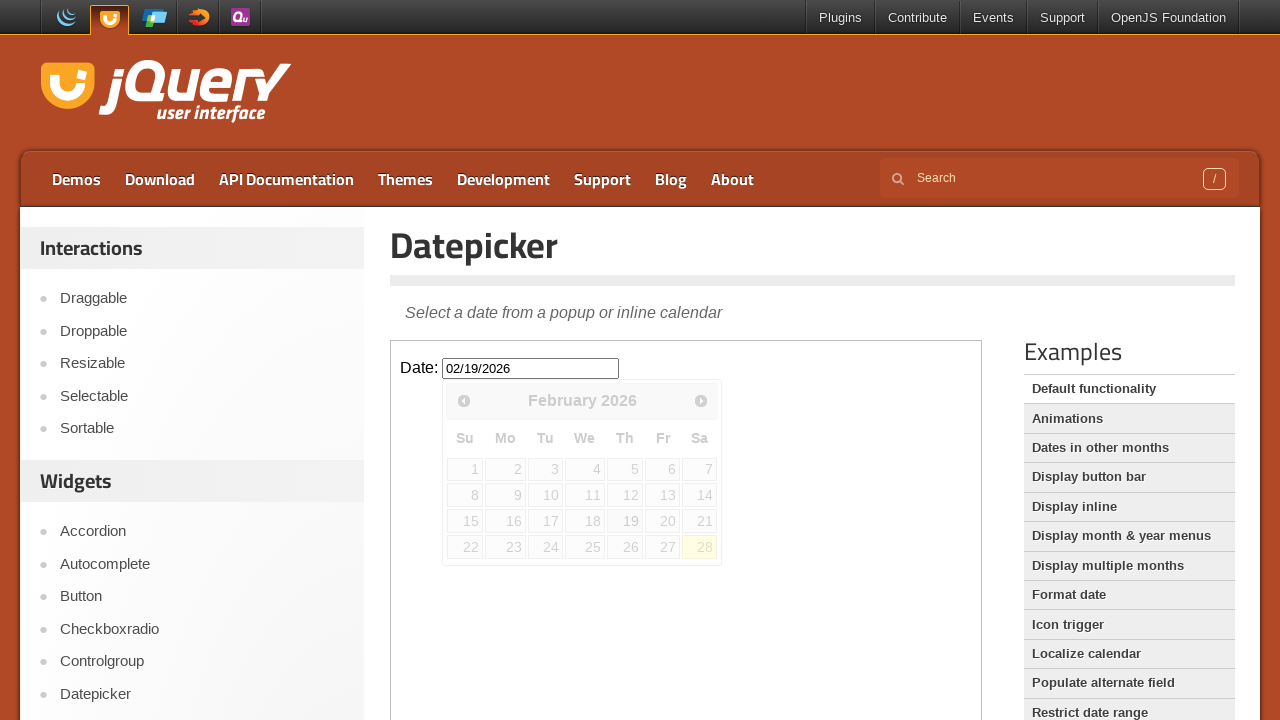

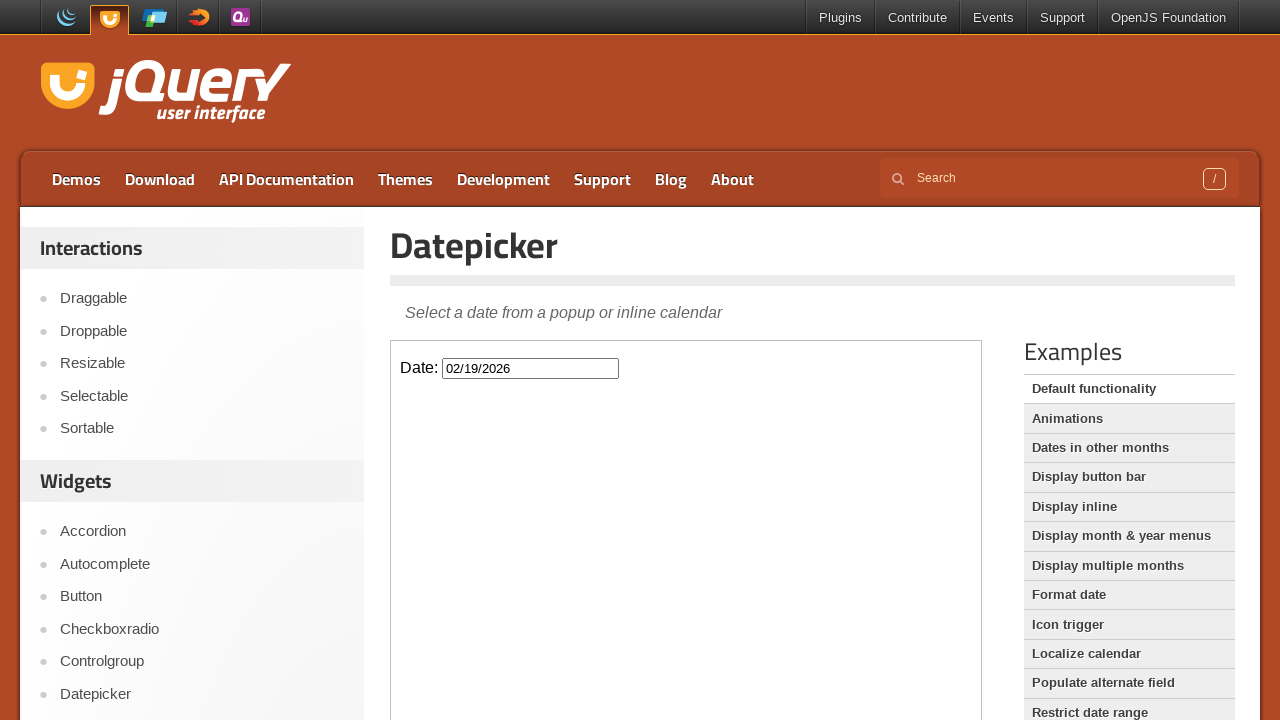